Tests multiple select dropdown functionality by selecting all options, verifying selection, and then deselecting all

Starting URL: https://practice.cydeo.com/dropdown

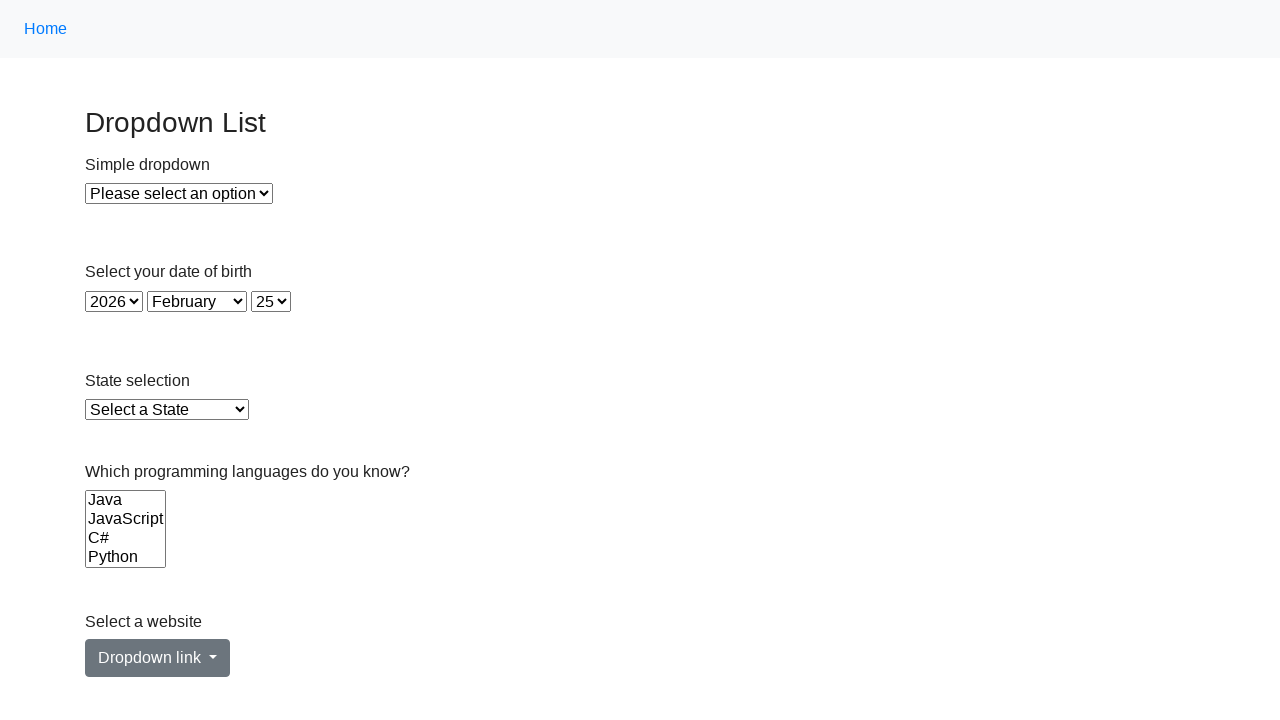

Located the multiple select dropdown element for Languages
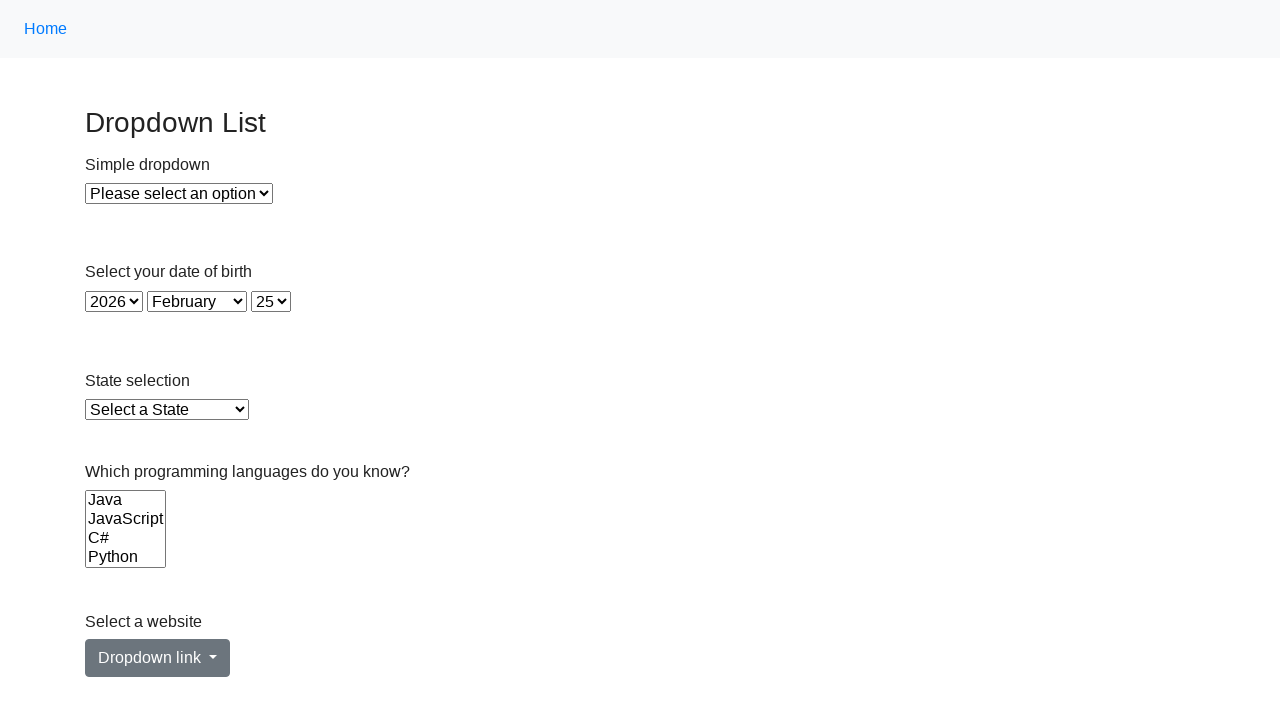

Retrieved all options from the dropdown
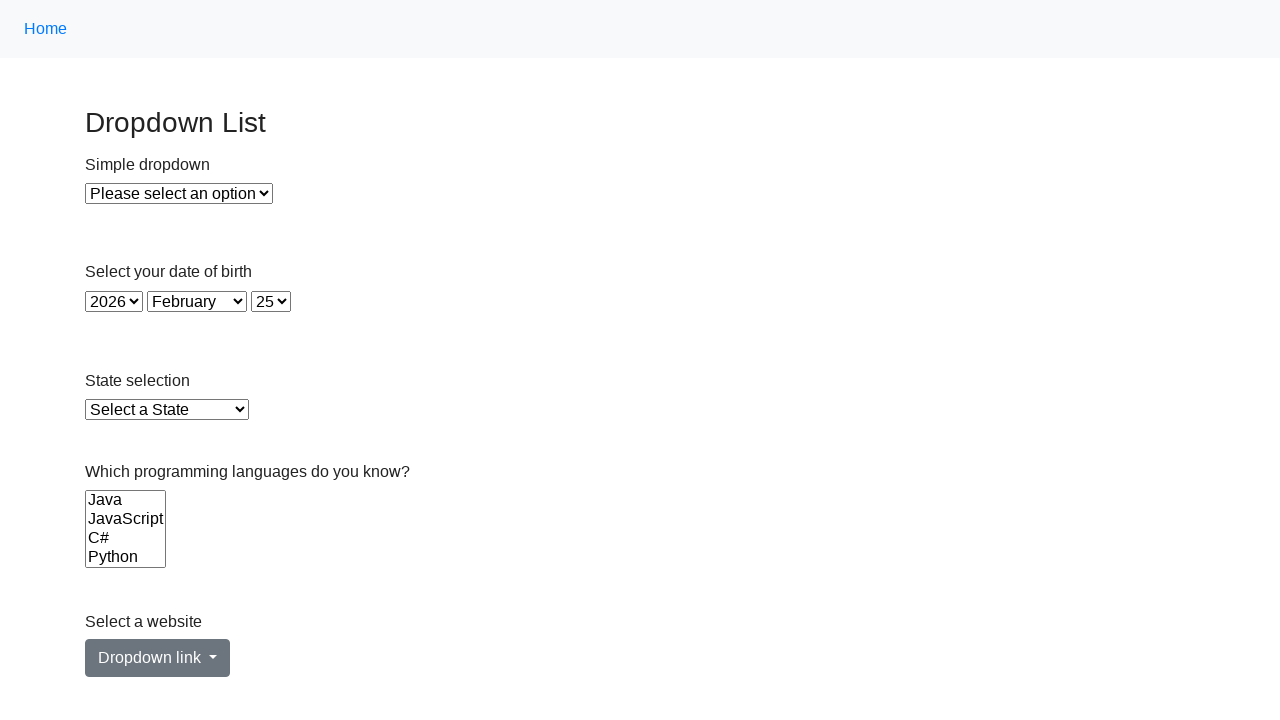

Selected a dropdown option at (126, 500) on select[name='Languages'] >> option >> nth=0
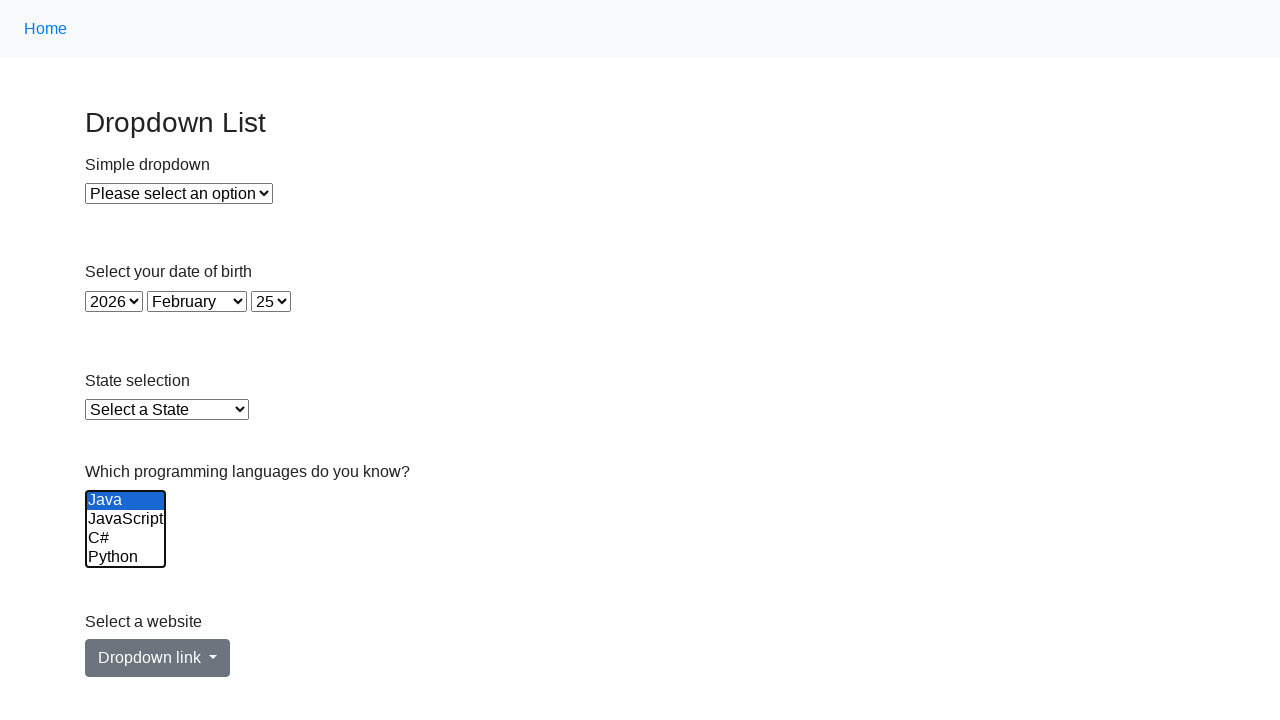

Selected a dropdown option at (126, 519) on select[name='Languages'] >> option >> nth=1
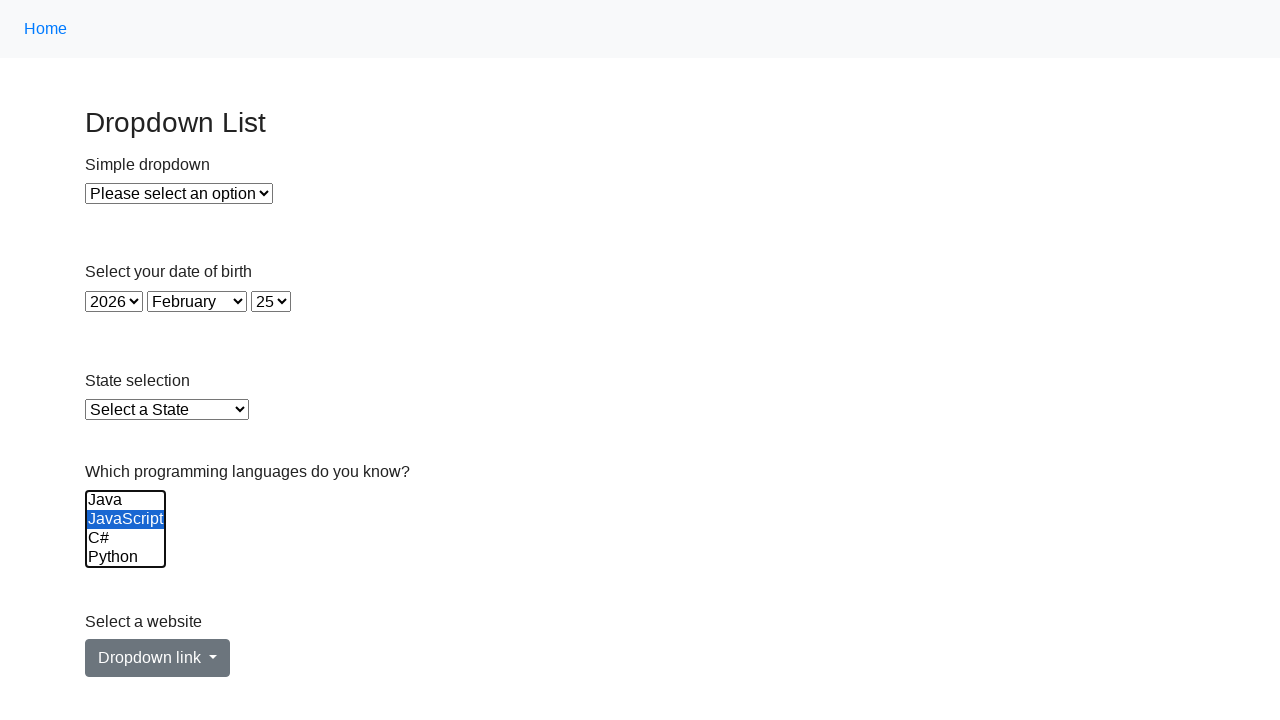

Selected a dropdown option at (126, 538) on select[name='Languages'] >> option >> nth=2
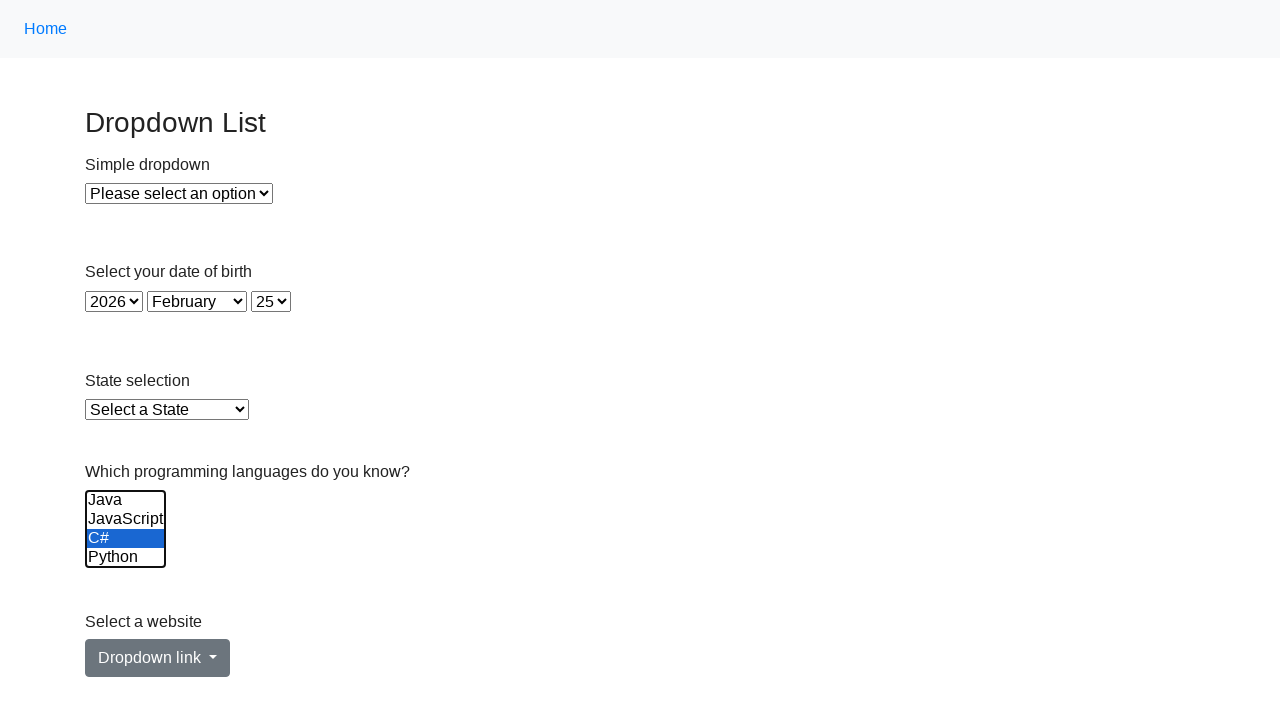

Selected a dropdown option at (126, 558) on select[name='Languages'] >> option >> nth=3
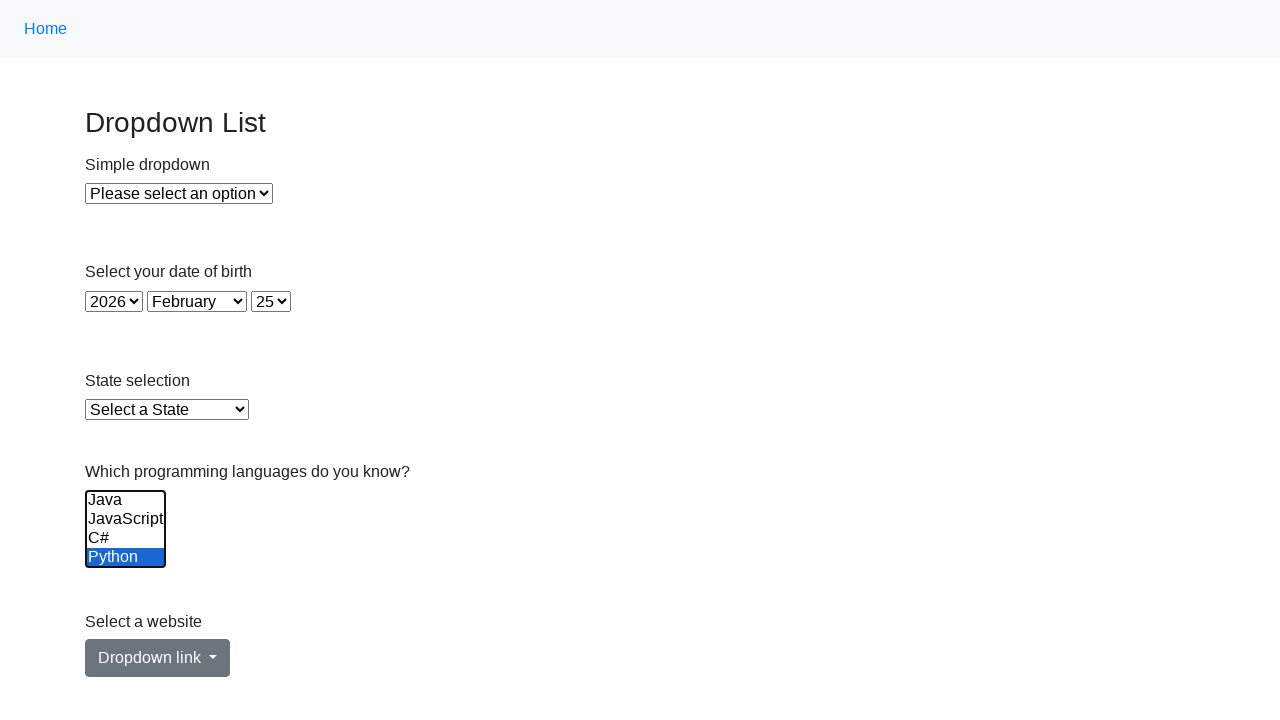

Selected a dropdown option at (126, 539) on select[name='Languages'] >> option >> nth=4
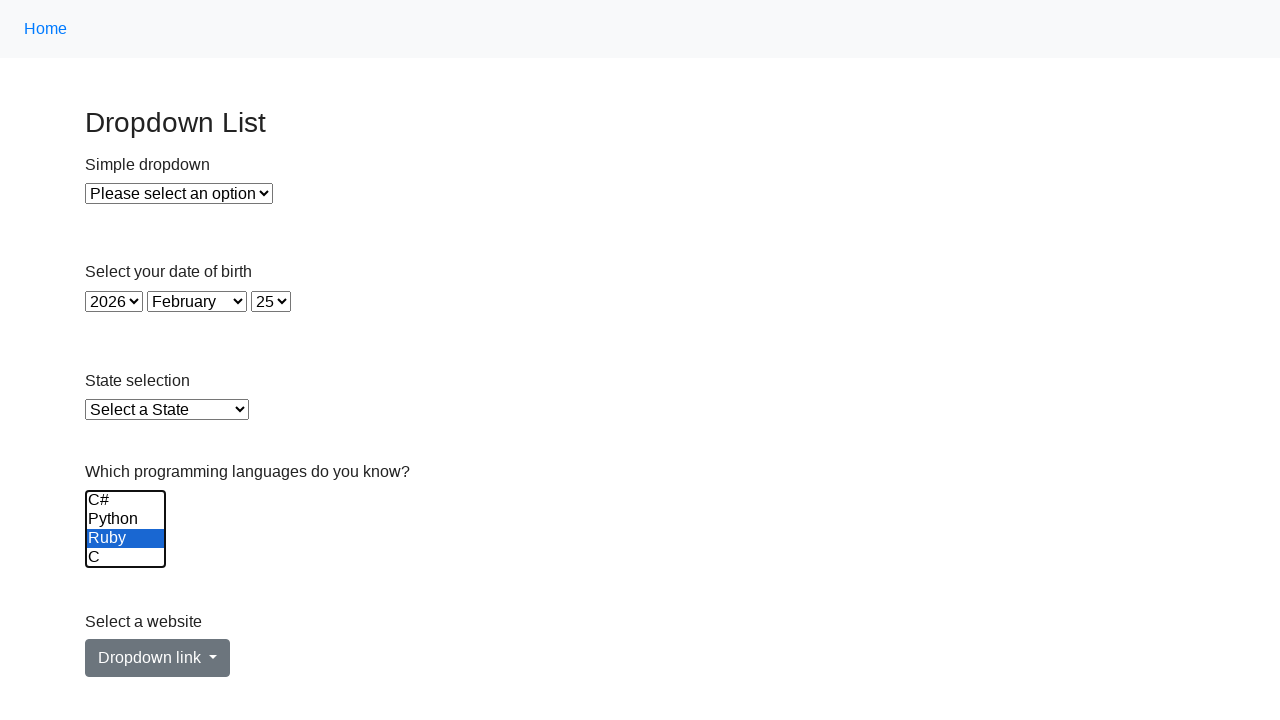

Selected a dropdown option at (126, 558) on select[name='Languages'] >> option >> nth=5
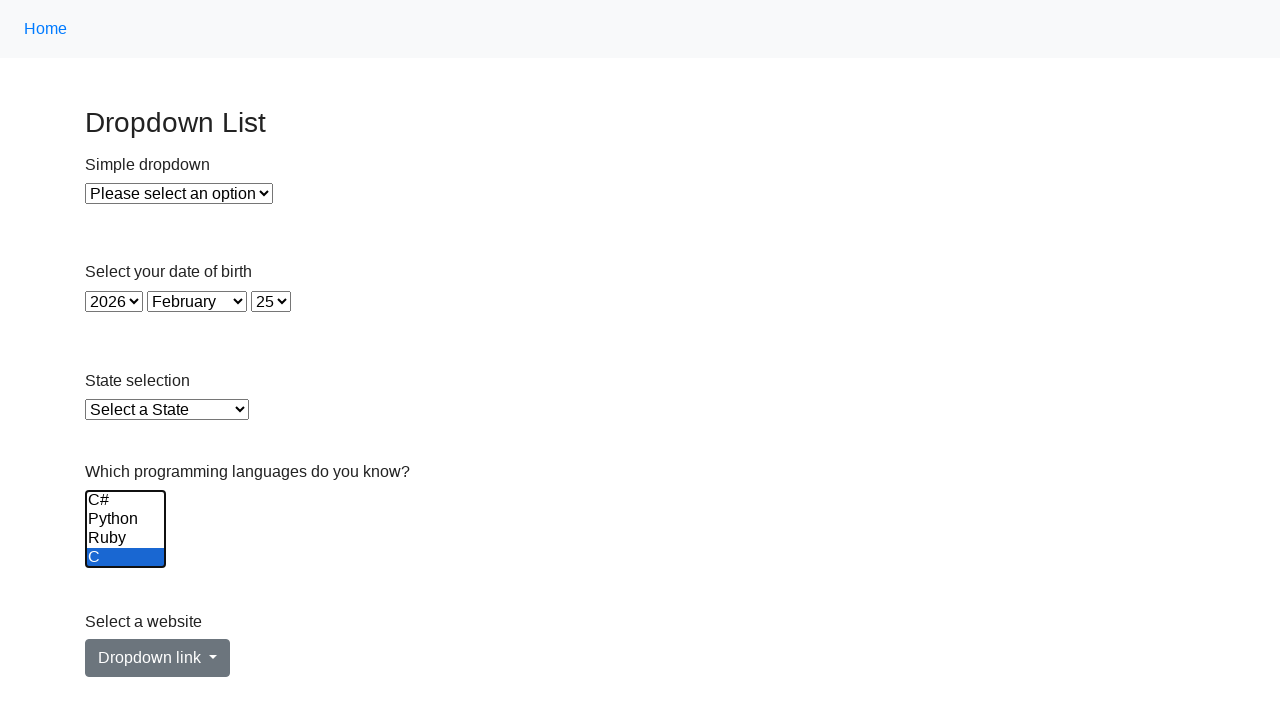

Deselected a dropdown option using Ctrl+Click at (126, 500) on select[name='Languages'] >> option >> nth=0
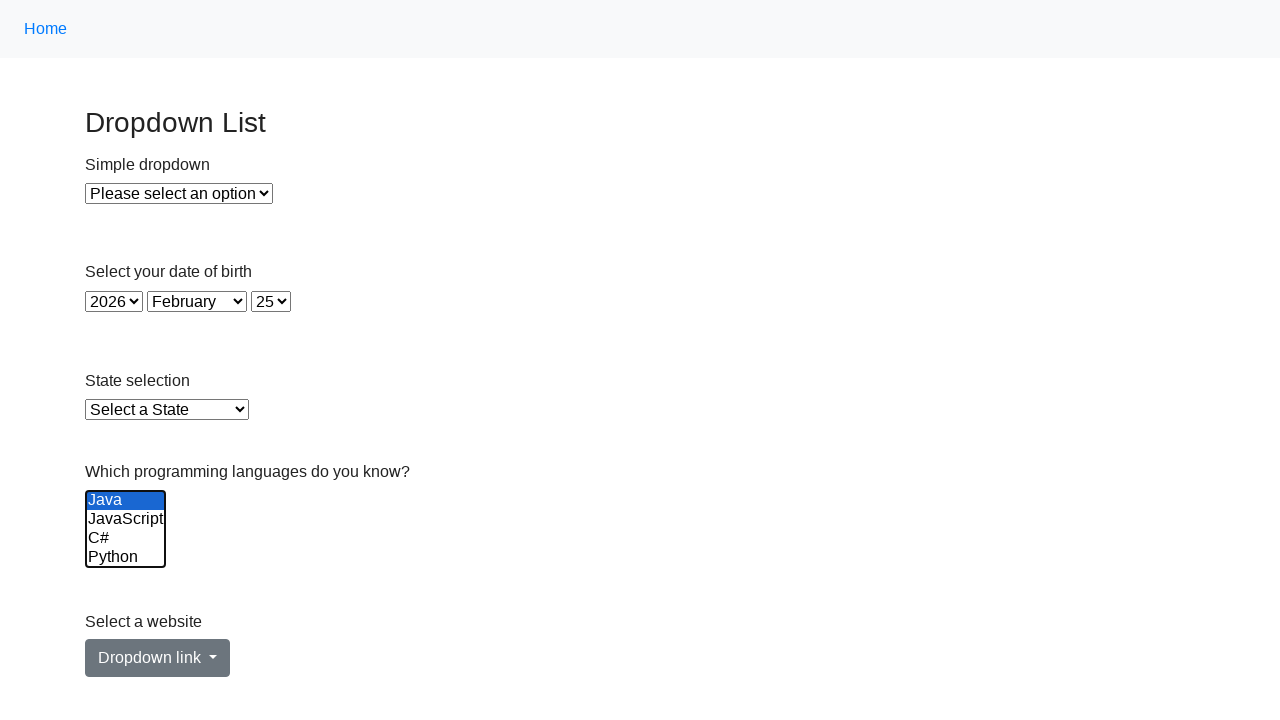

Deselected a dropdown option using Ctrl+Click at (126, 519) on select[name='Languages'] >> option >> nth=1
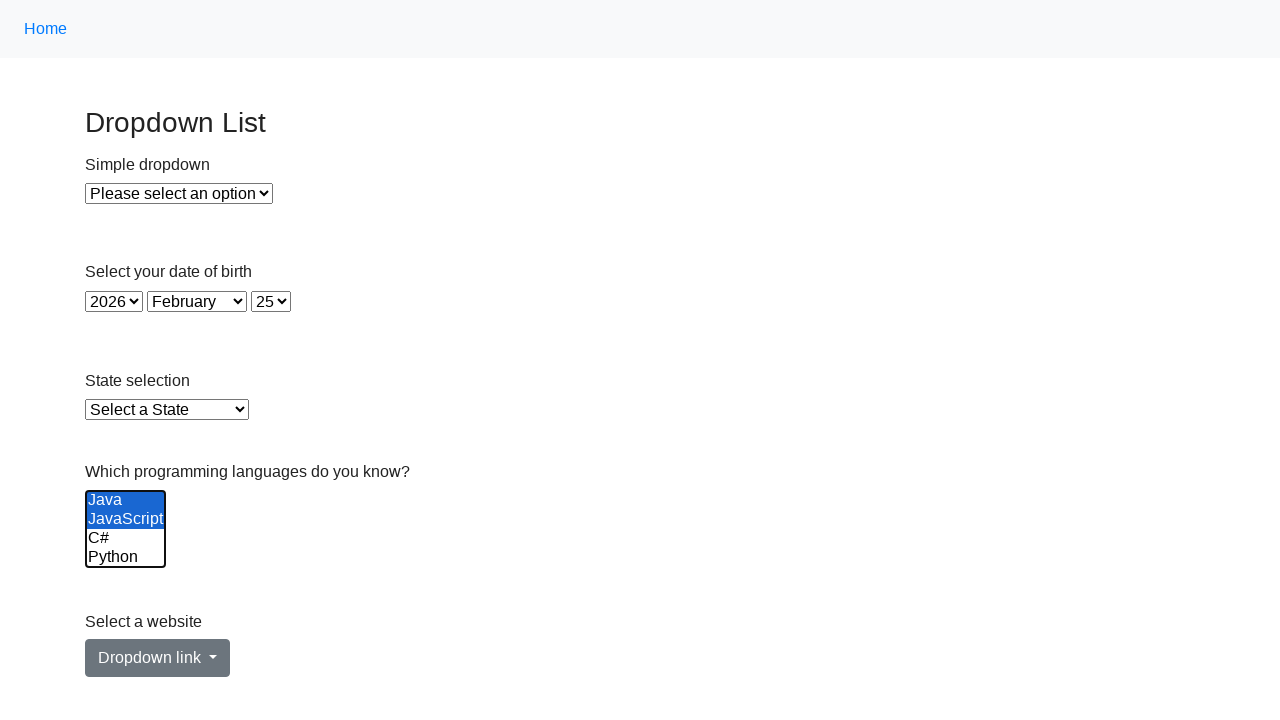

Deselected a dropdown option using Ctrl+Click at (126, 538) on select[name='Languages'] >> option >> nth=2
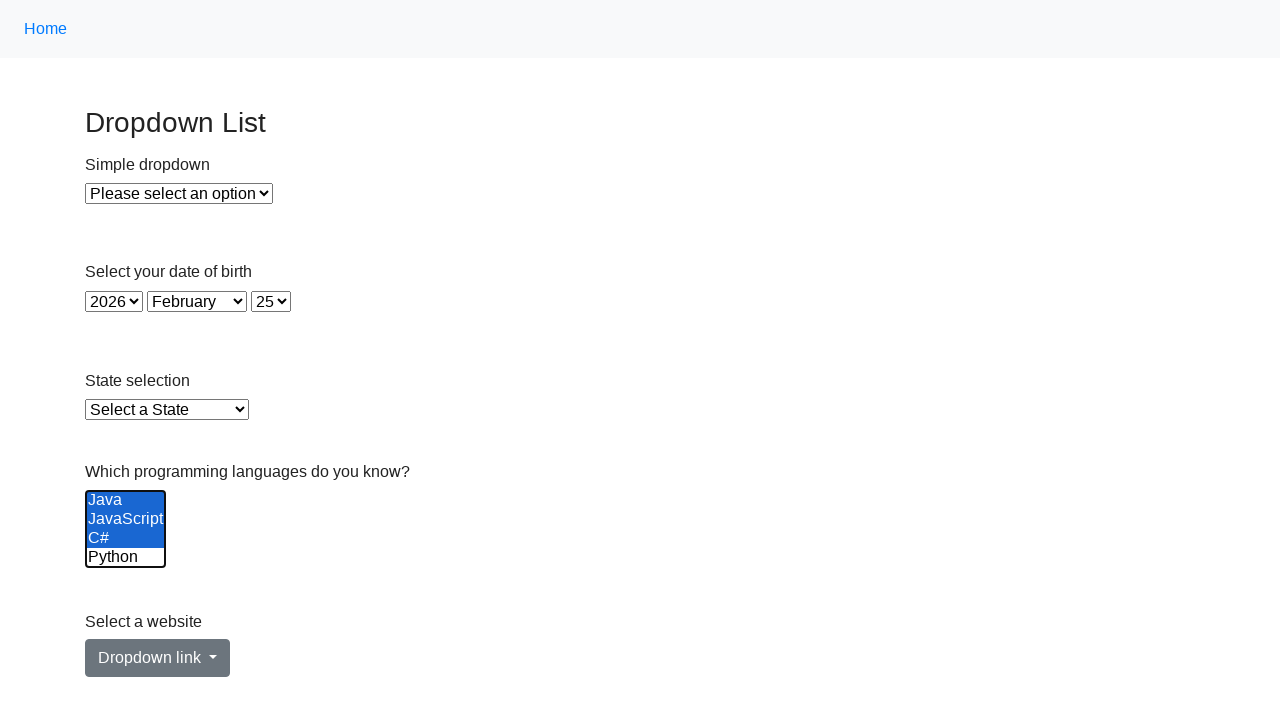

Deselected a dropdown option using Ctrl+Click at (126, 558) on select[name='Languages'] >> option >> nth=3
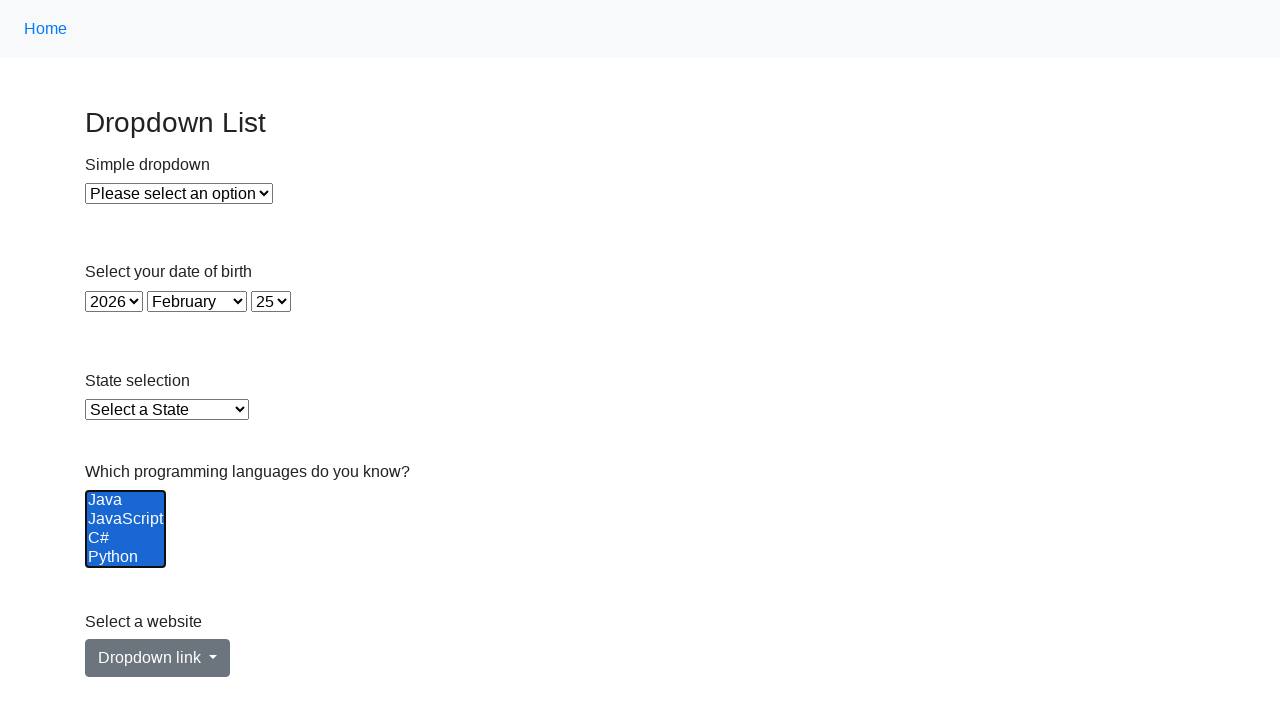

Deselected a dropdown option using Ctrl+Click at (126, 539) on select[name='Languages'] >> option >> nth=4
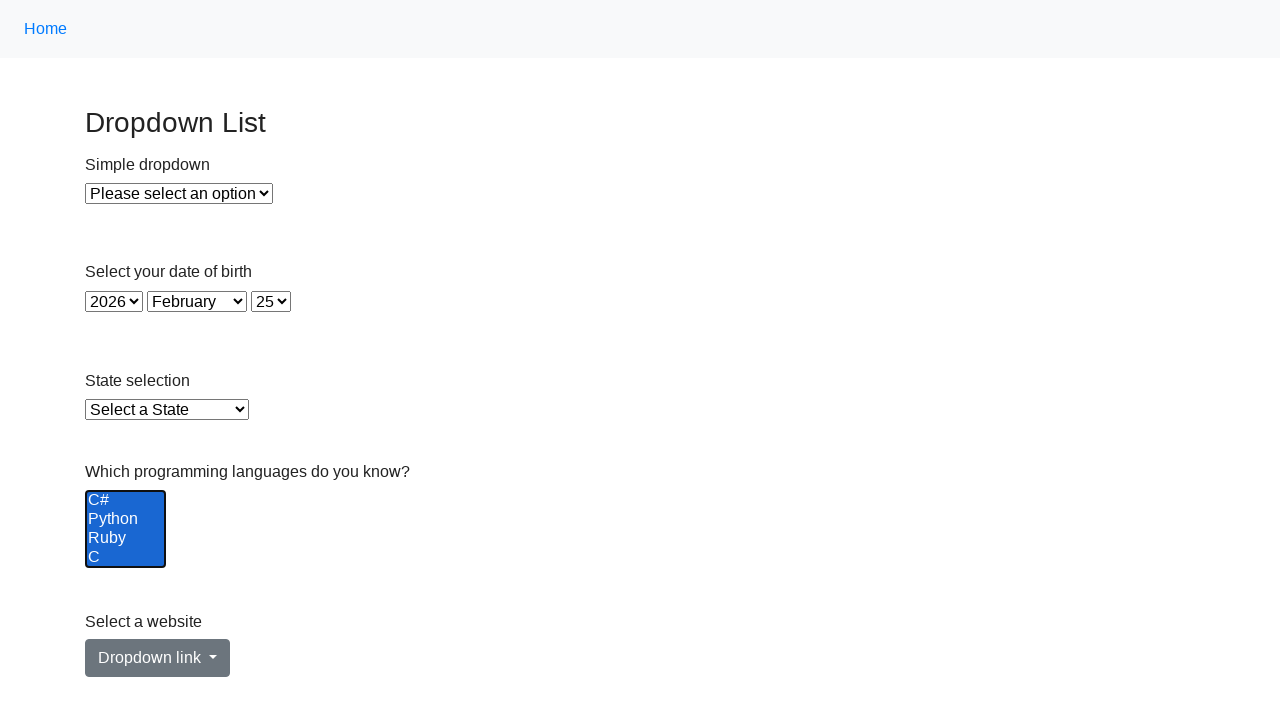

Deselected a dropdown option using Ctrl+Click at (126, 558) on select[name='Languages'] >> option >> nth=5
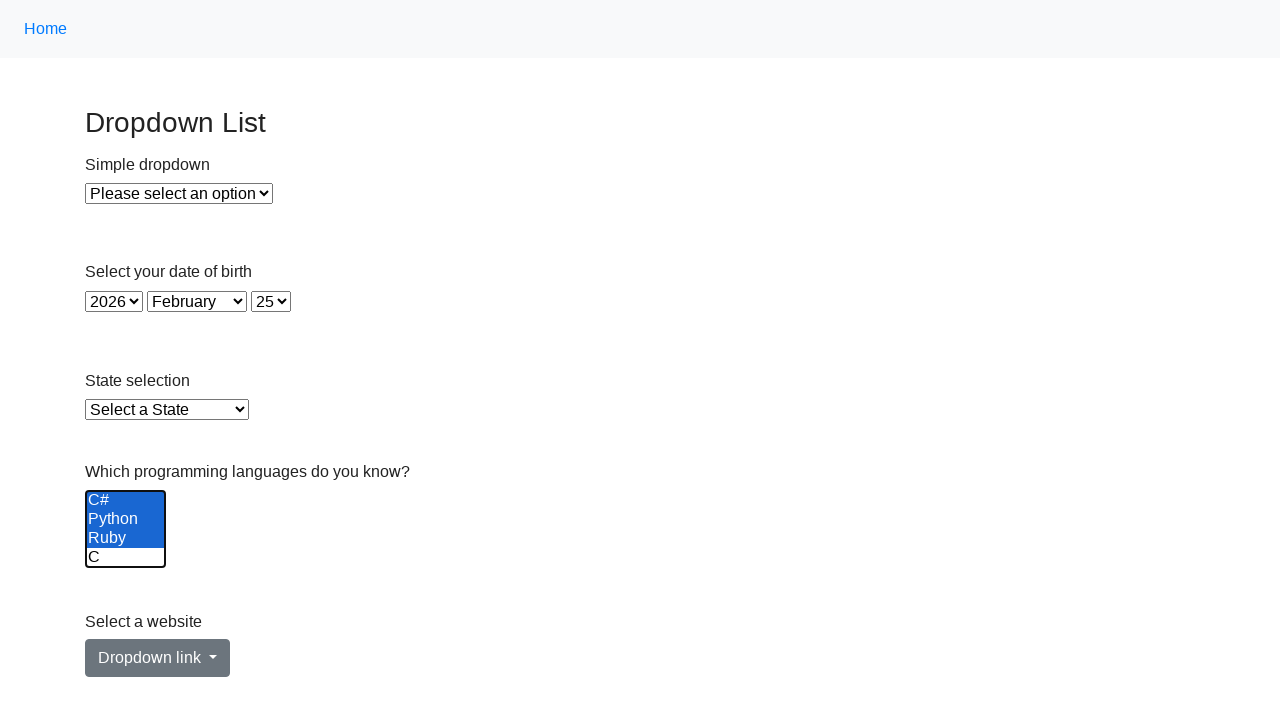

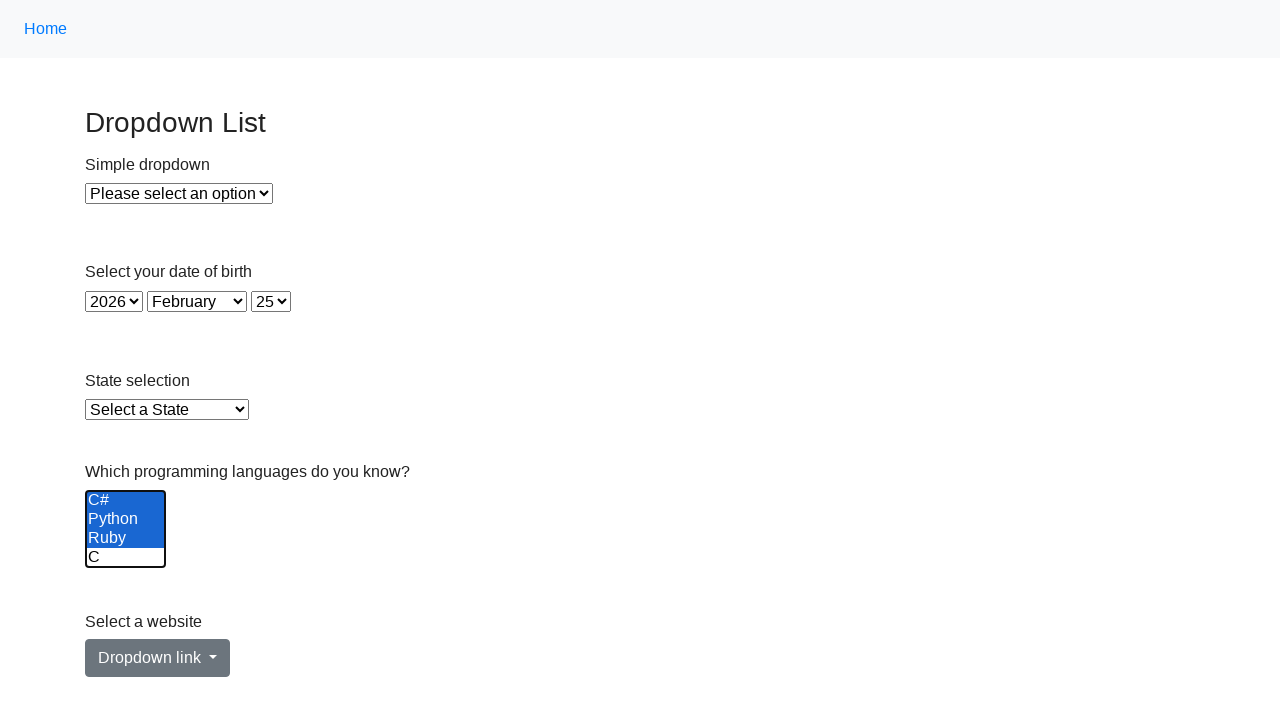